Tests editing a todo item by double-clicking to enter edit mode, filling new text, and pressing Enter.

Starting URL: https://demo.playwright.dev/todomvc

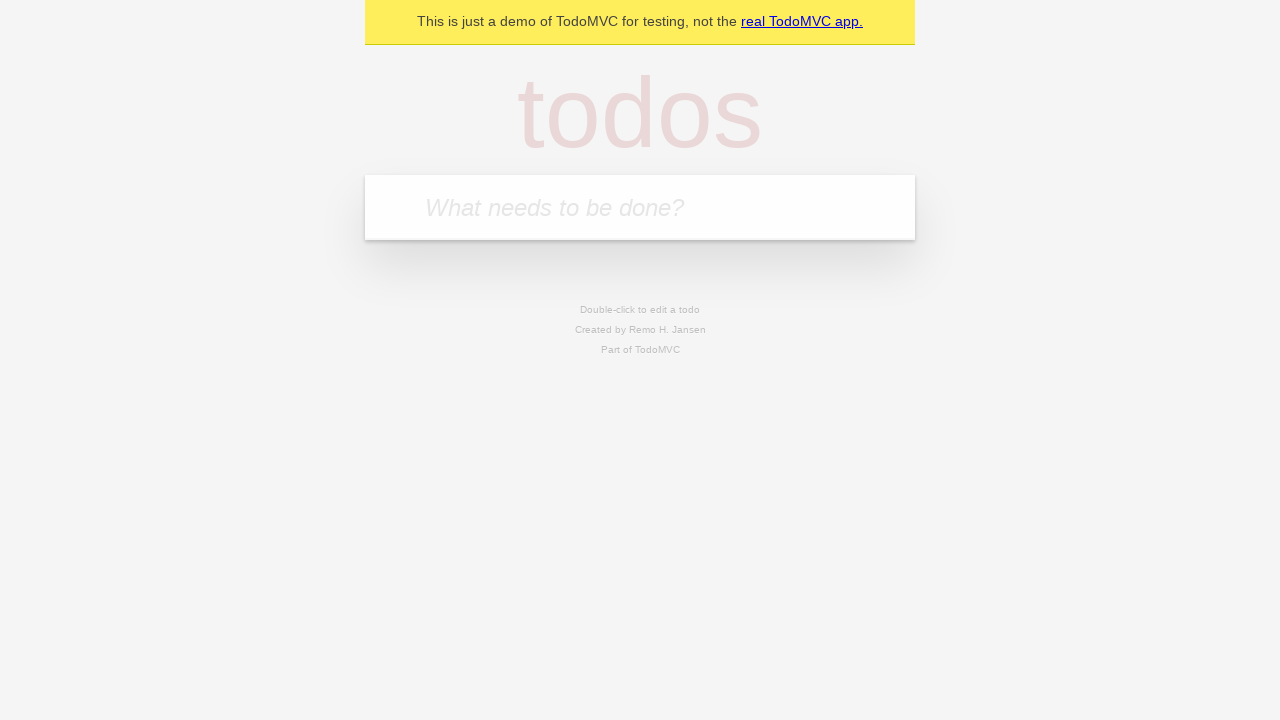

Filled todo input with 'buy some cheese' on internal:attr=[placeholder="What needs to be done?"i]
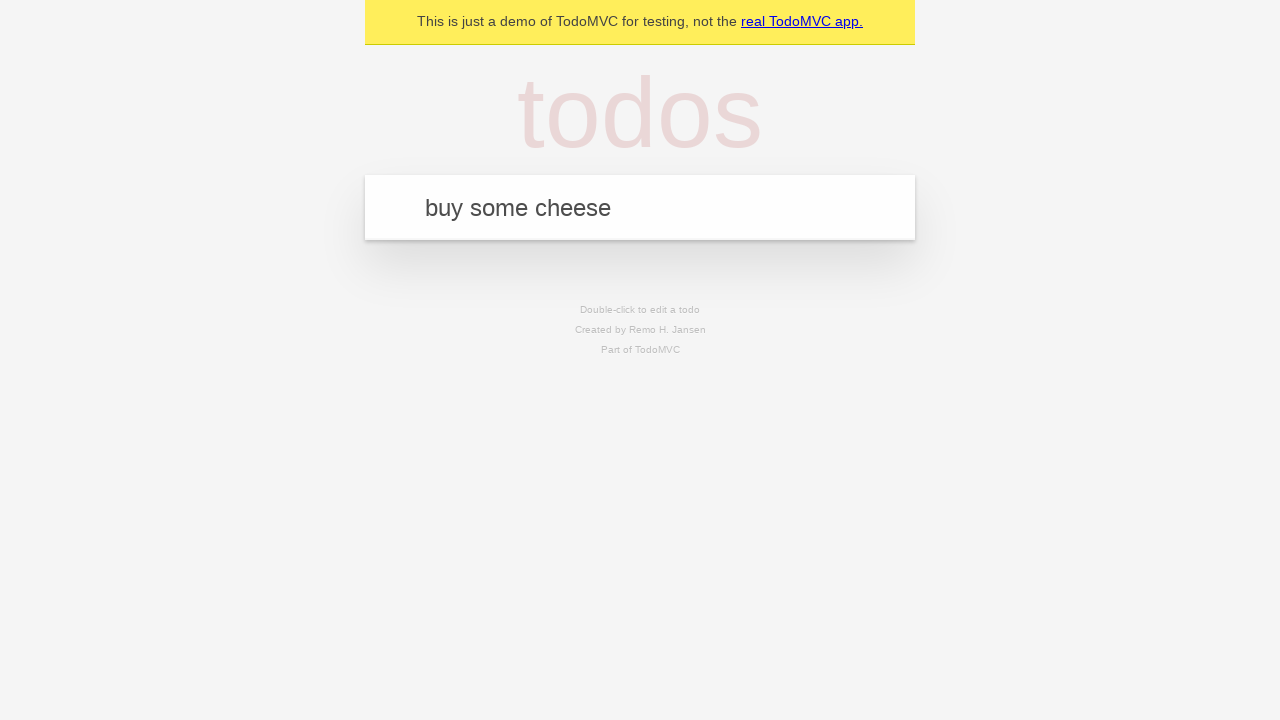

Pressed Enter to create first todo on internal:attr=[placeholder="What needs to be done?"i]
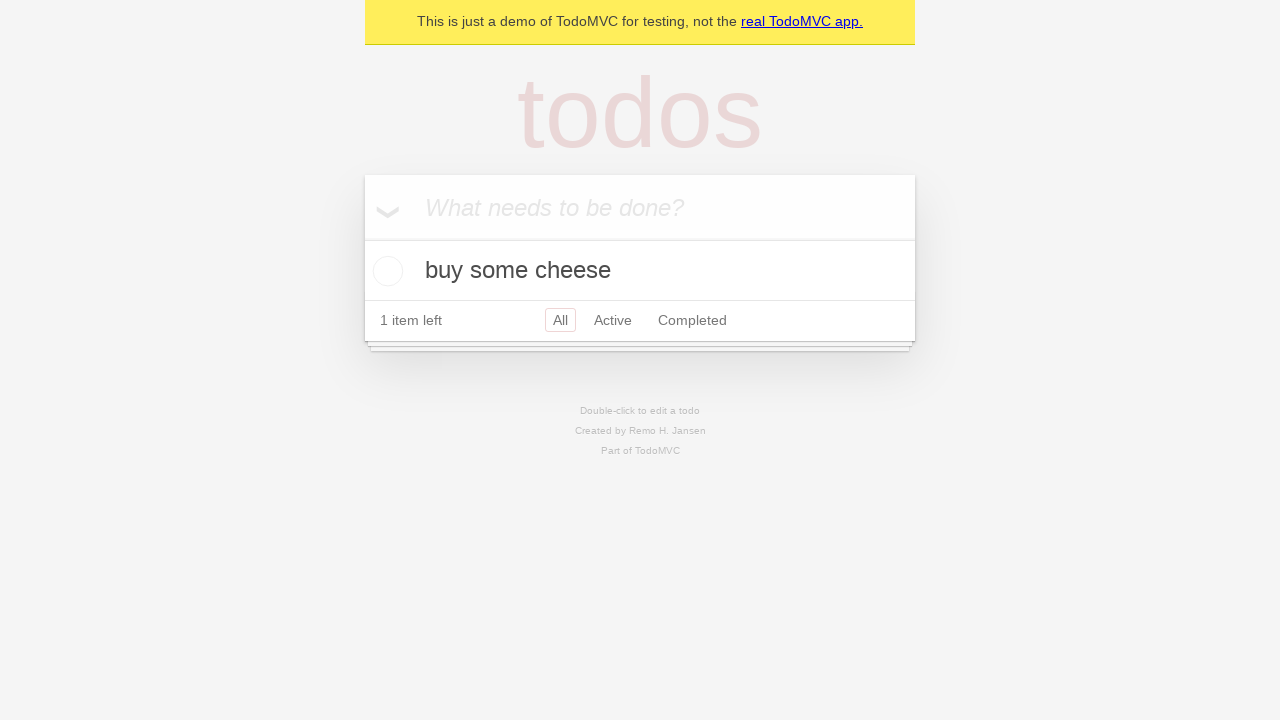

Filled todo input with 'feed the cat' on internal:attr=[placeholder="What needs to be done?"i]
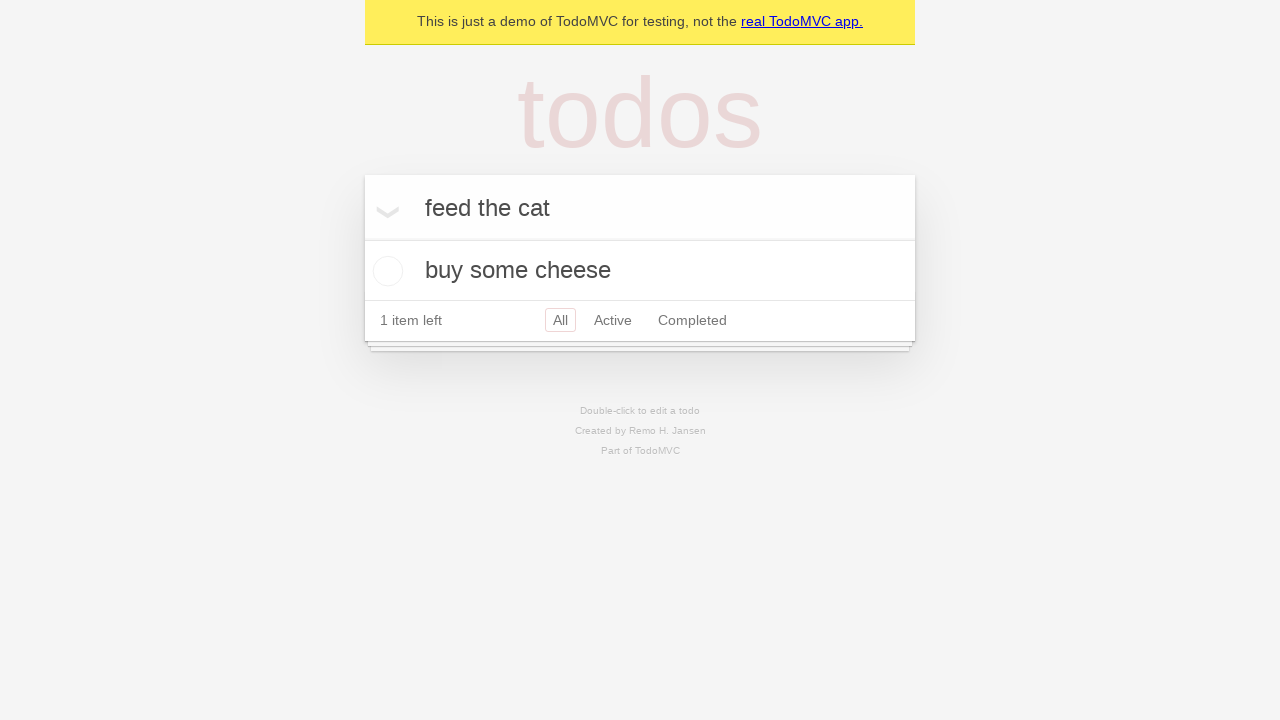

Pressed Enter to create second todo on internal:attr=[placeholder="What needs to be done?"i]
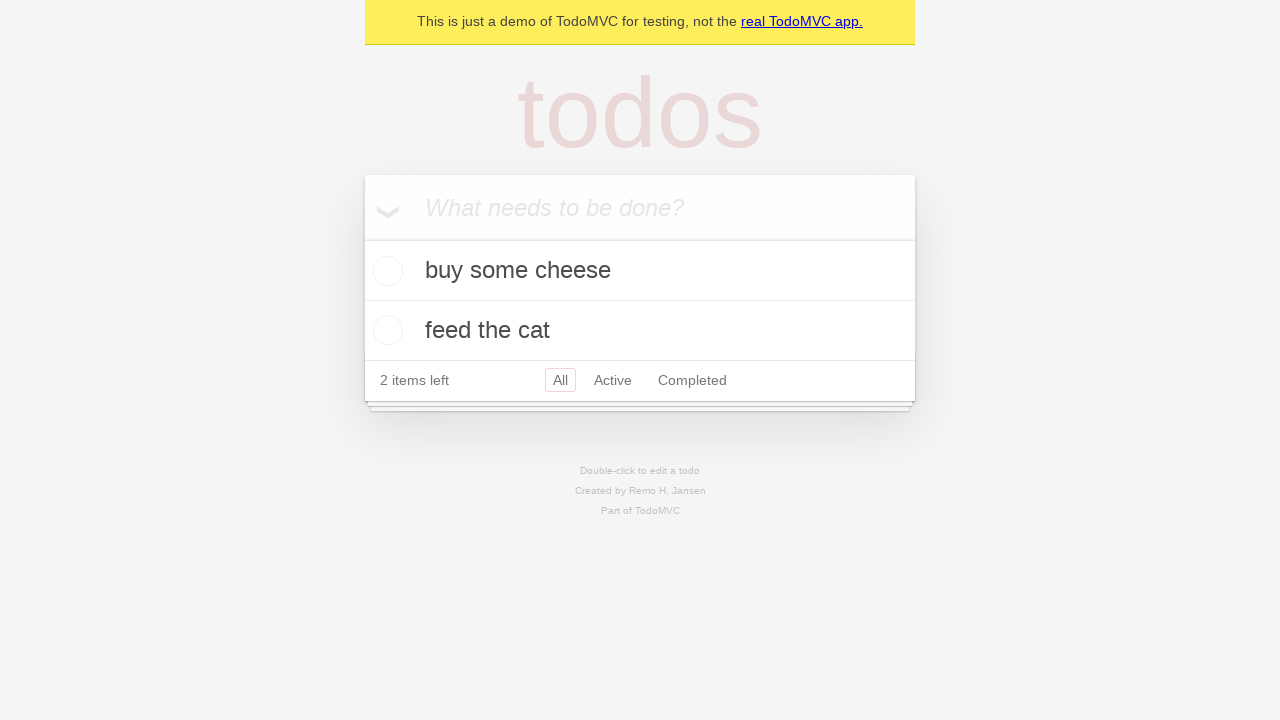

Filled todo input with 'book a doctors appointment' on internal:attr=[placeholder="What needs to be done?"i]
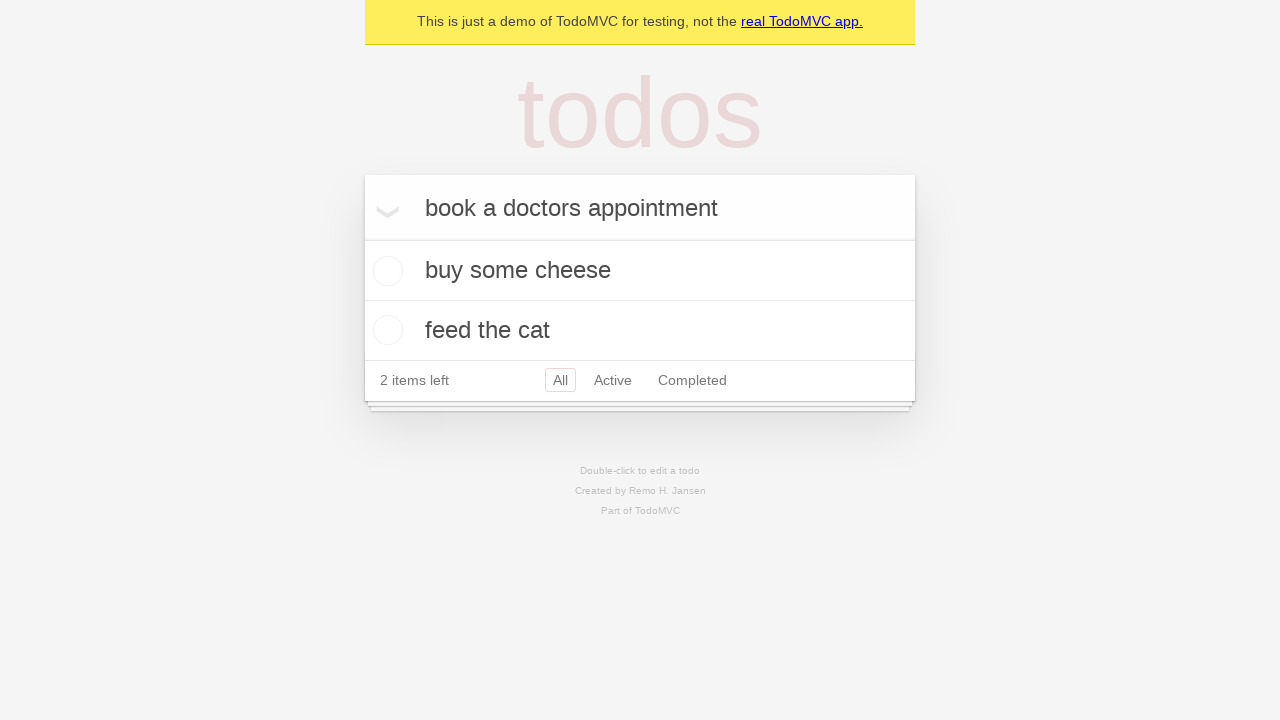

Pressed Enter to create third todo on internal:attr=[placeholder="What needs to be done?"i]
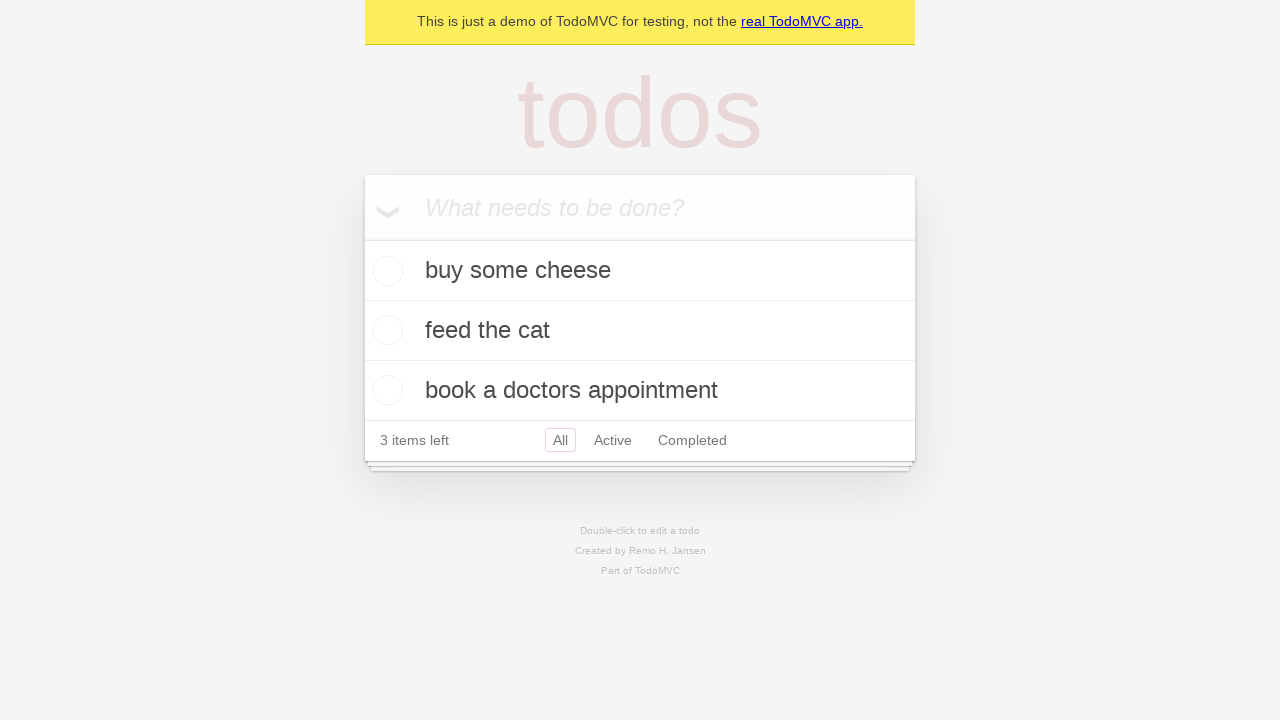

Waited for todo items to appear
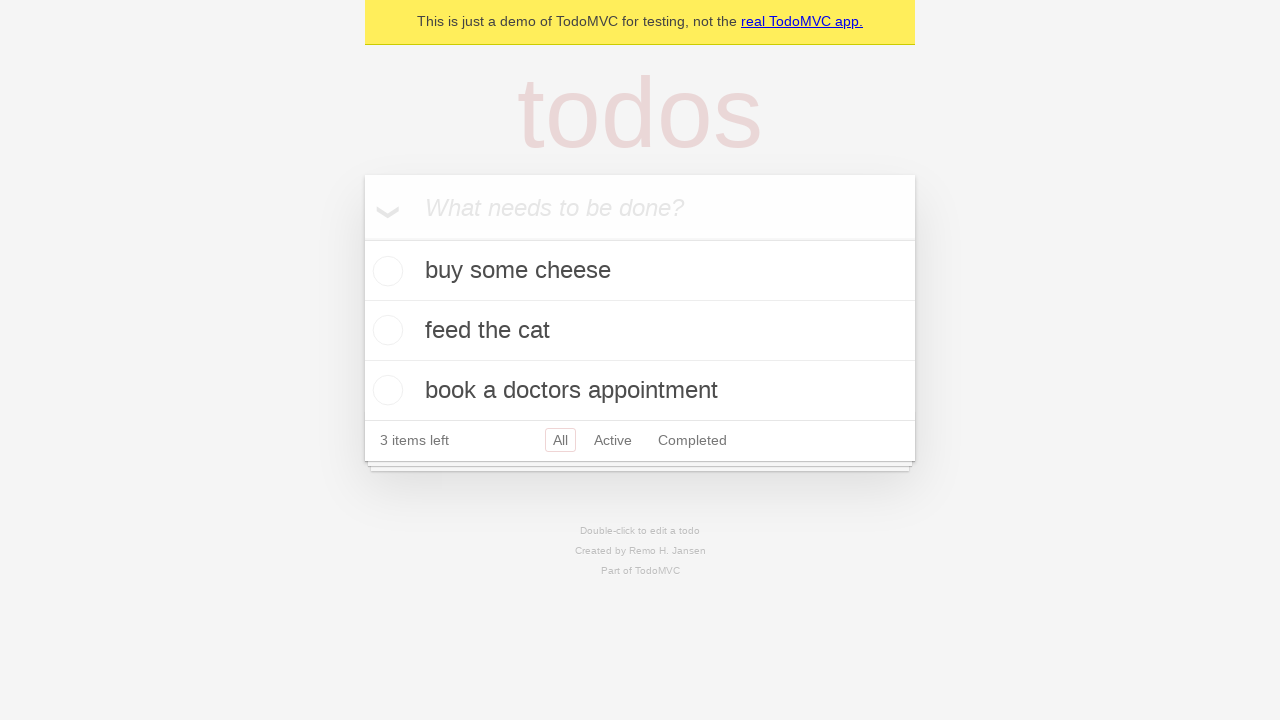

Double-clicked second todo item to enter edit mode at (640, 331) on internal:testid=[data-testid="todo-item"s] >> nth=1
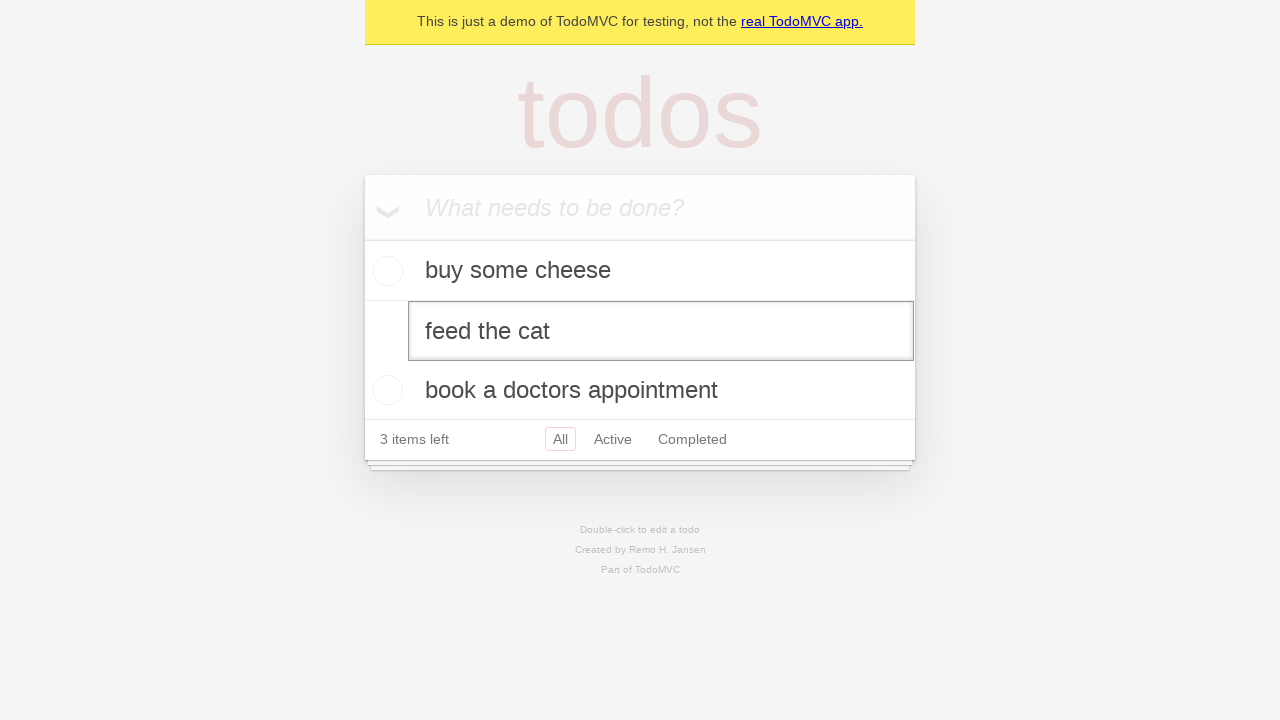

Filled edit textbox with 'buy some sausages' on internal:testid=[data-testid="todo-item"s] >> nth=1 >> internal:role=textbox[nam
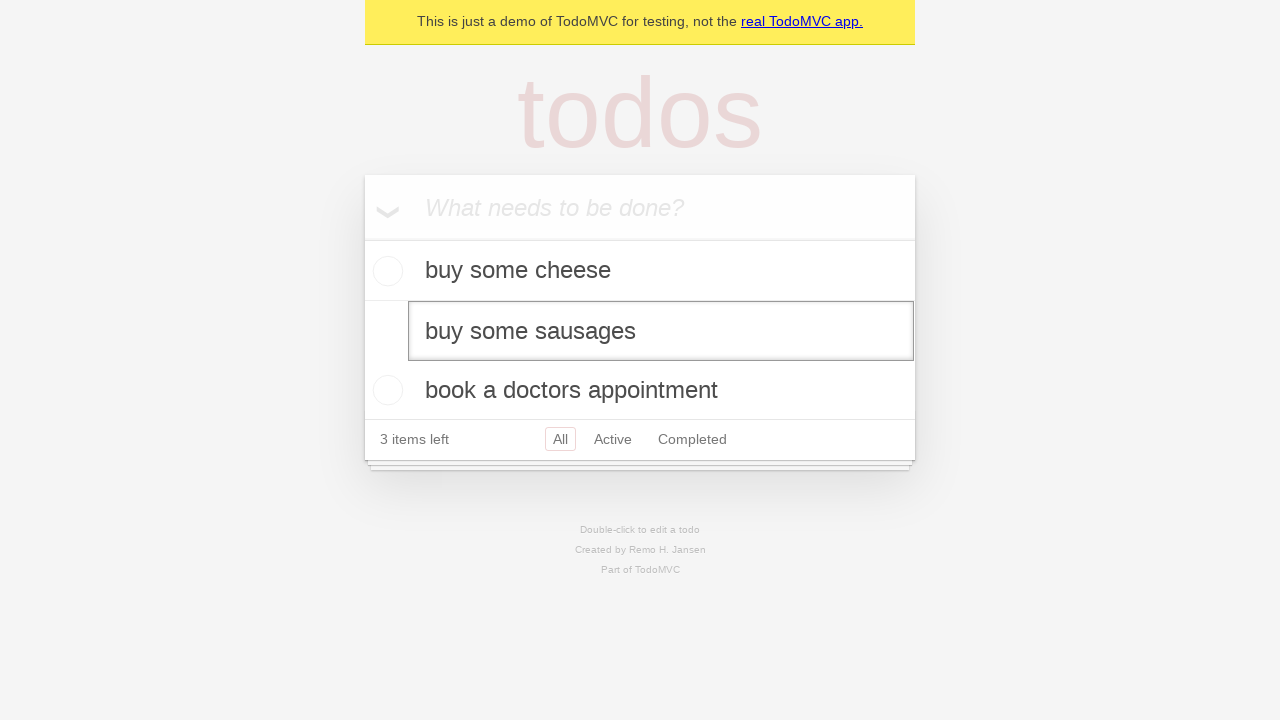

Pressed Enter to confirm edited todo text on internal:testid=[data-testid="todo-item"s] >> nth=1 >> internal:role=textbox[nam
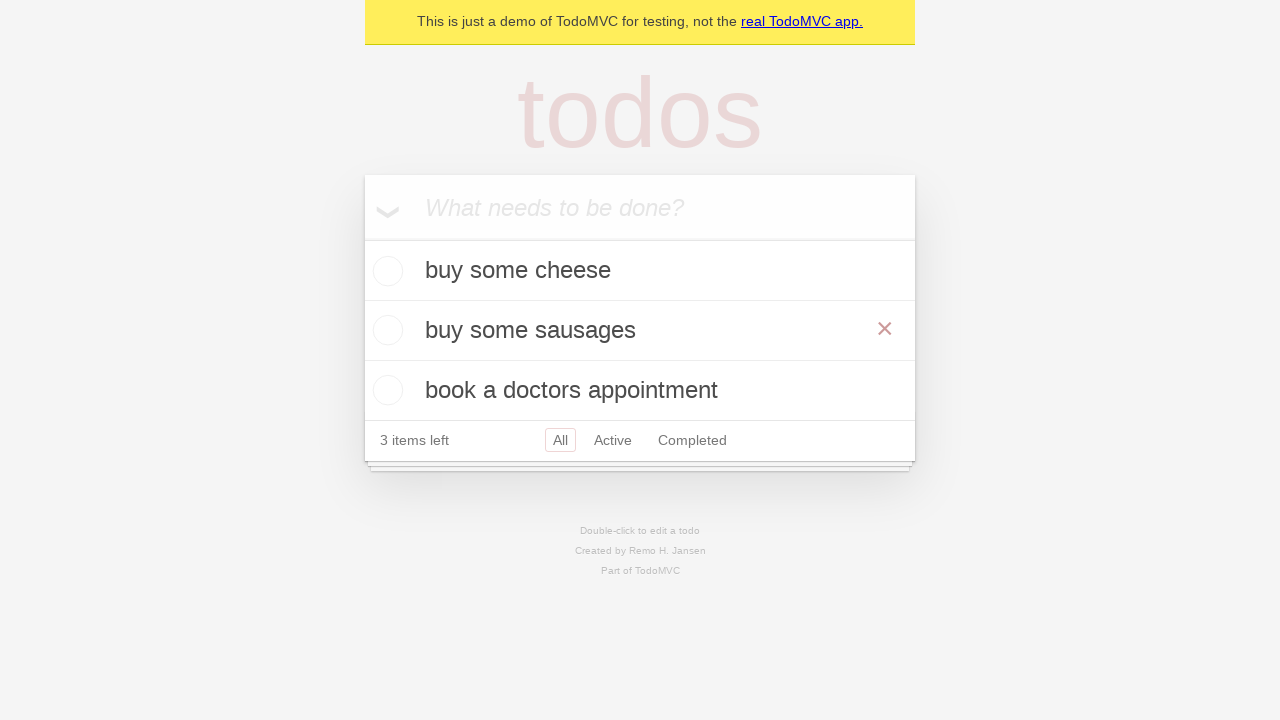

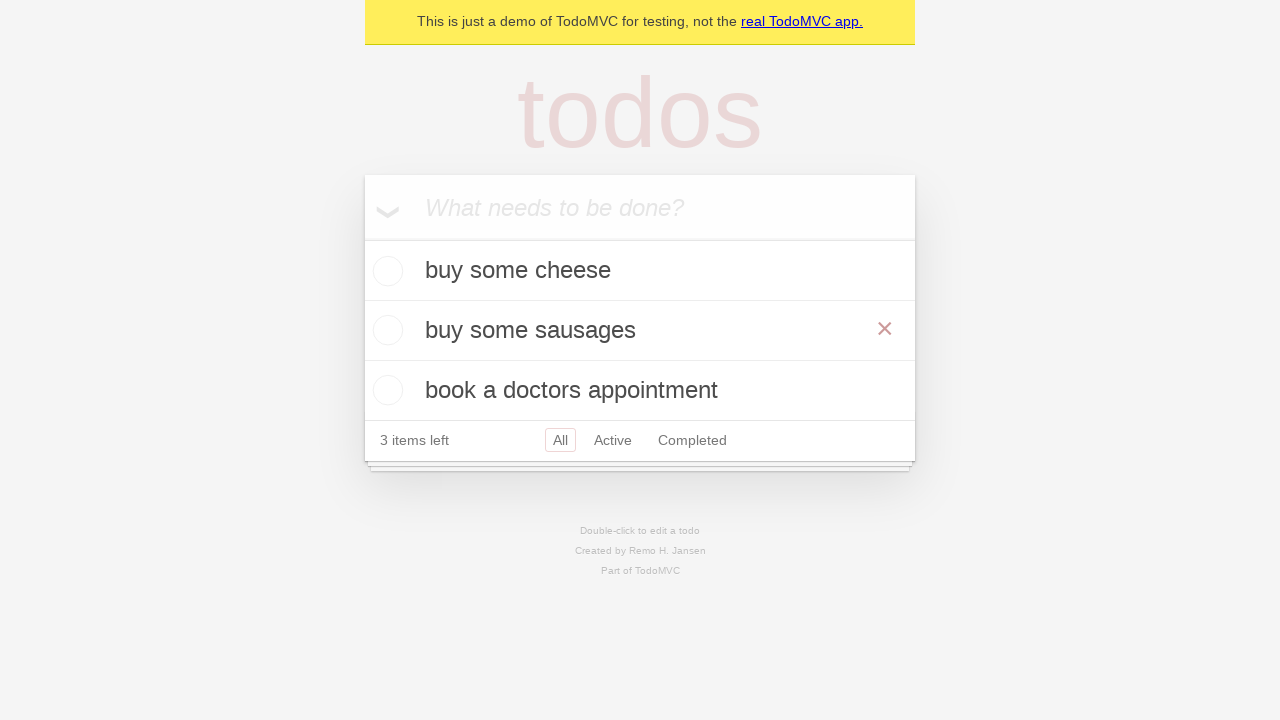